Tests text input functionality by entering text into a form field and clicking a button to verify the button text changes

Starting URL: http://uitestingplayground.com/textinput

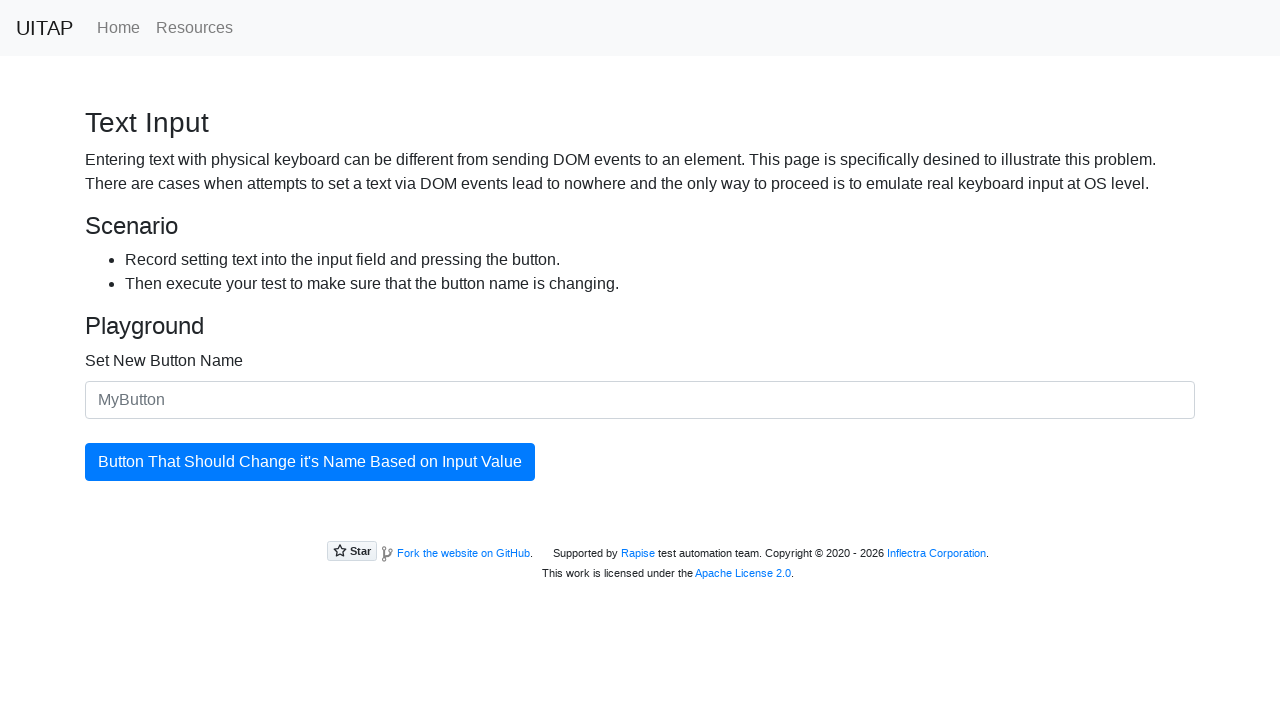

Filled text input field with 'SkyPro' on input.form-control
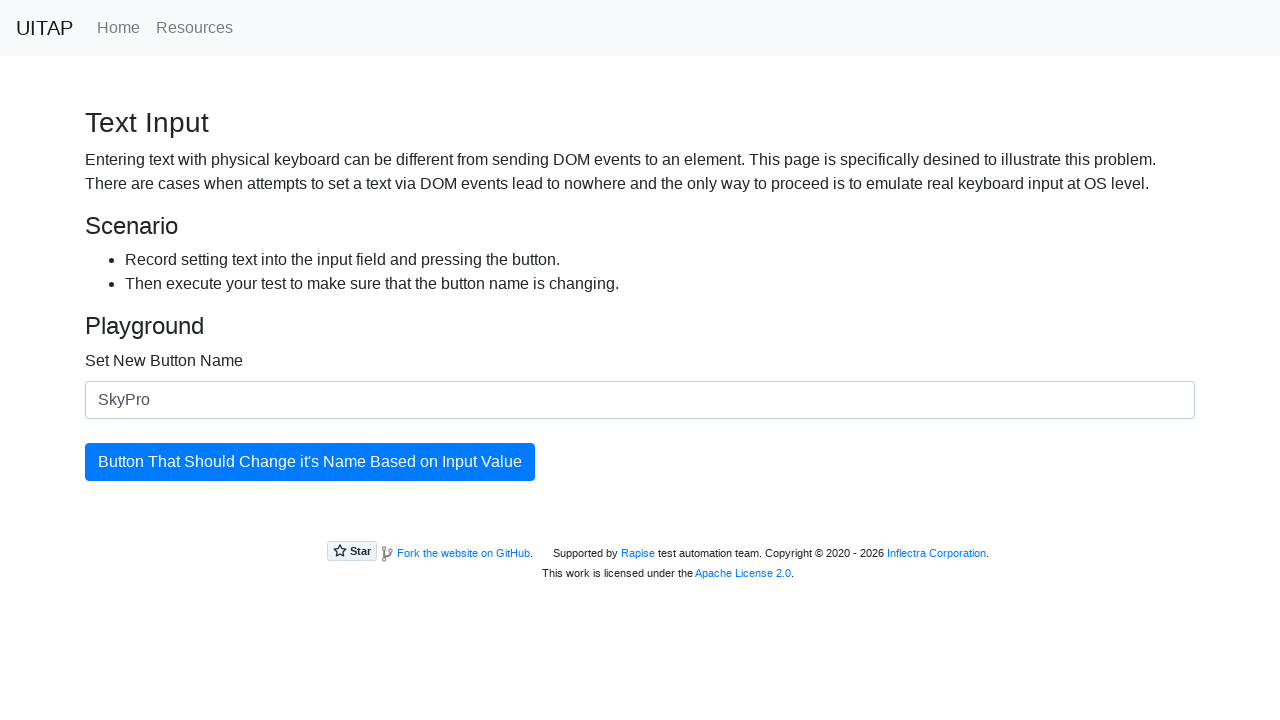

Clicked the primary button at (310, 462) on button.btn.btn-primary
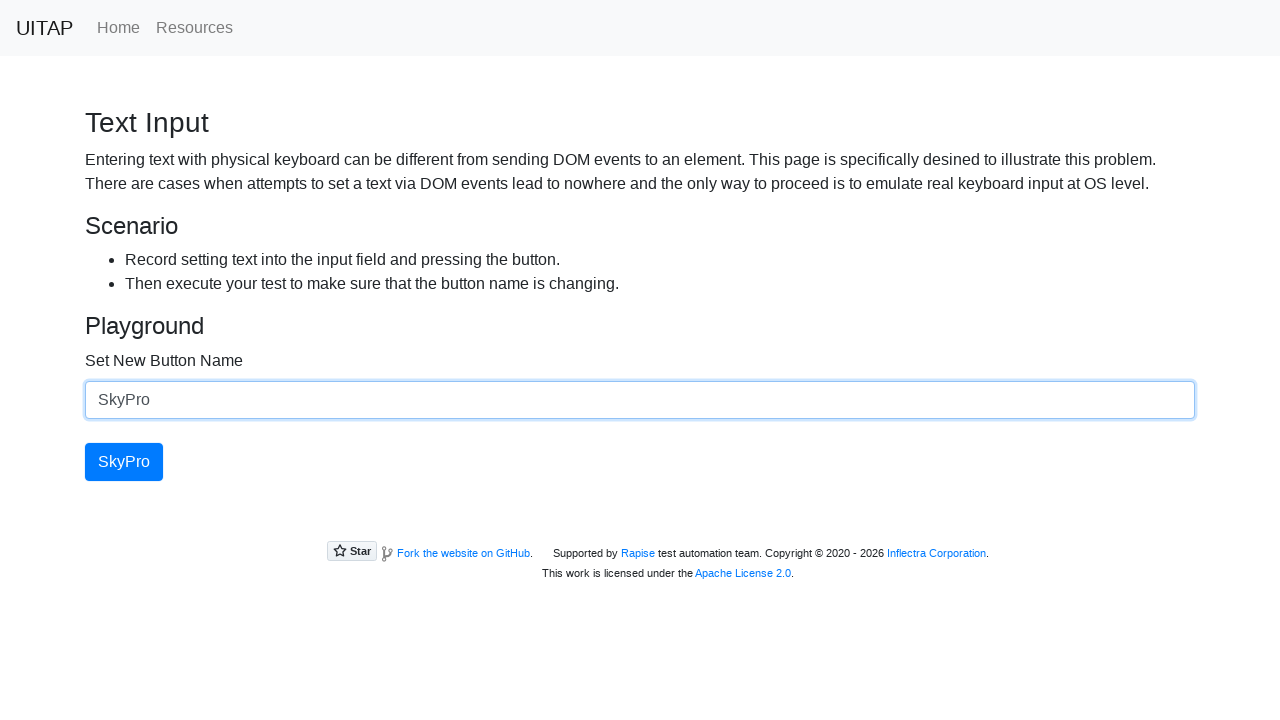

Retrieved button text after clicking: 'SkyPro'
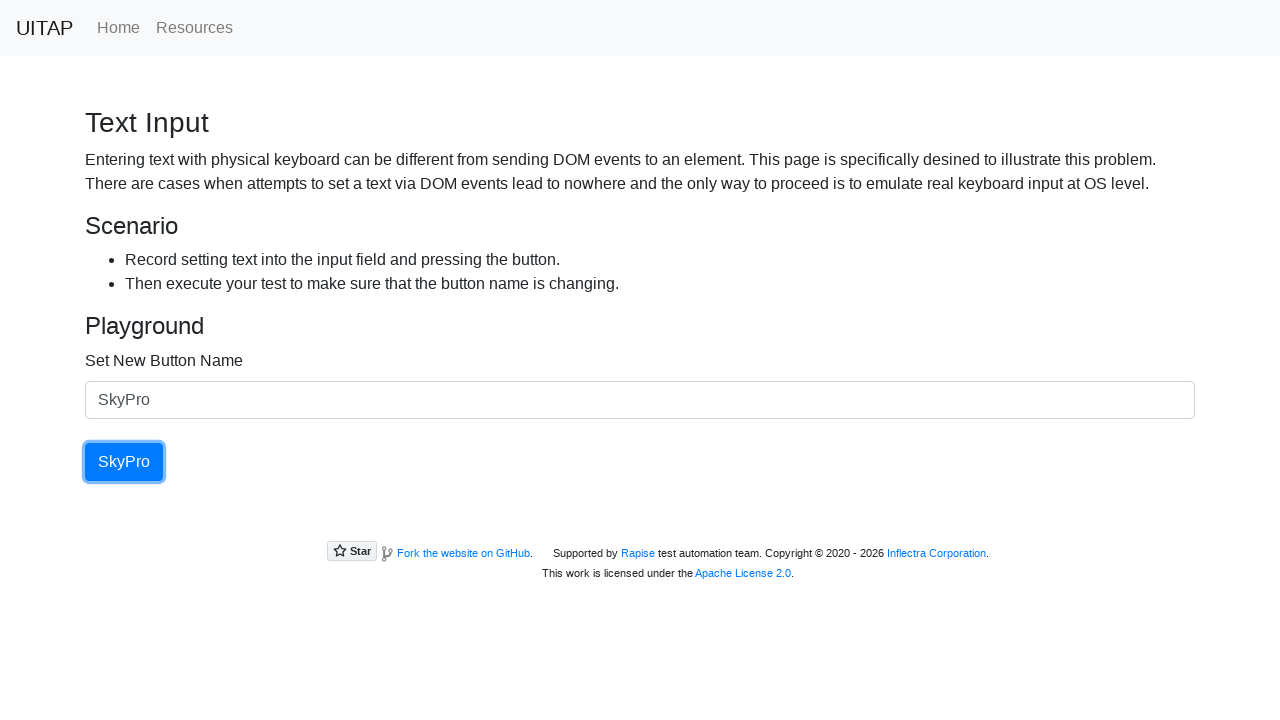

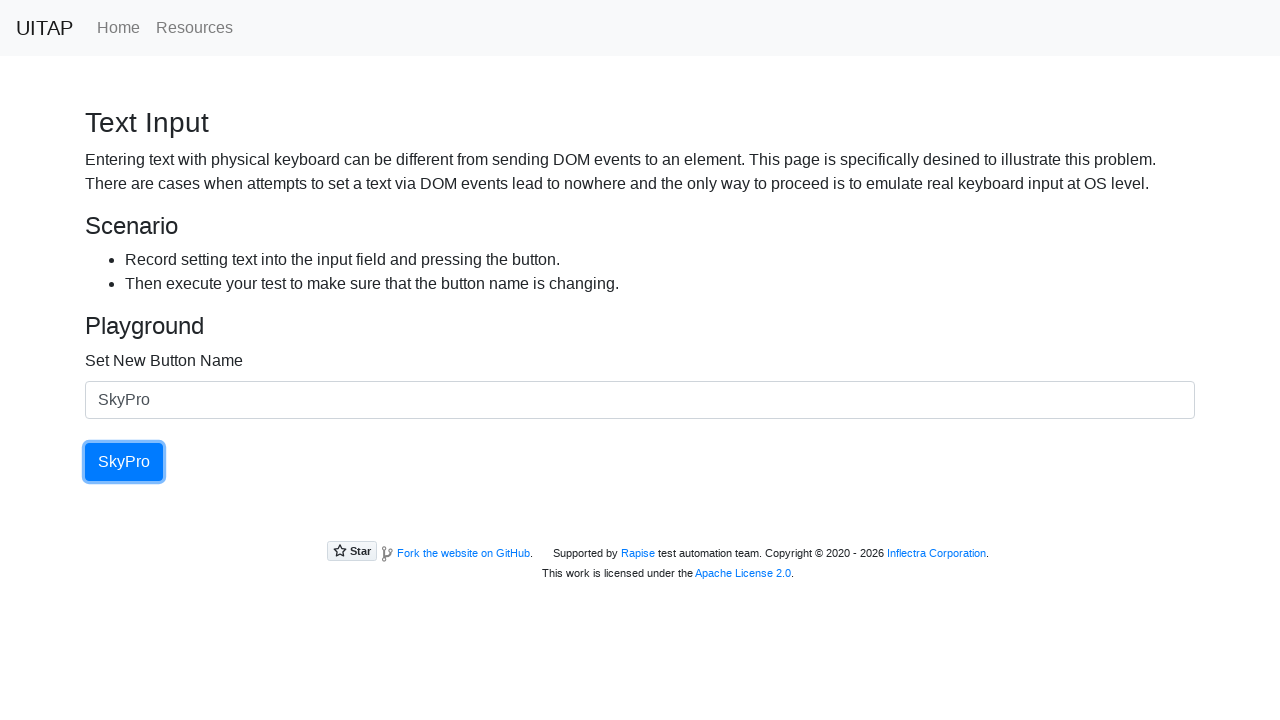